Tests navigation consistency across multiple pages by verifying navigation elements exist and checking for phone number consistency on each page.

Starting URL: https://it-era.it

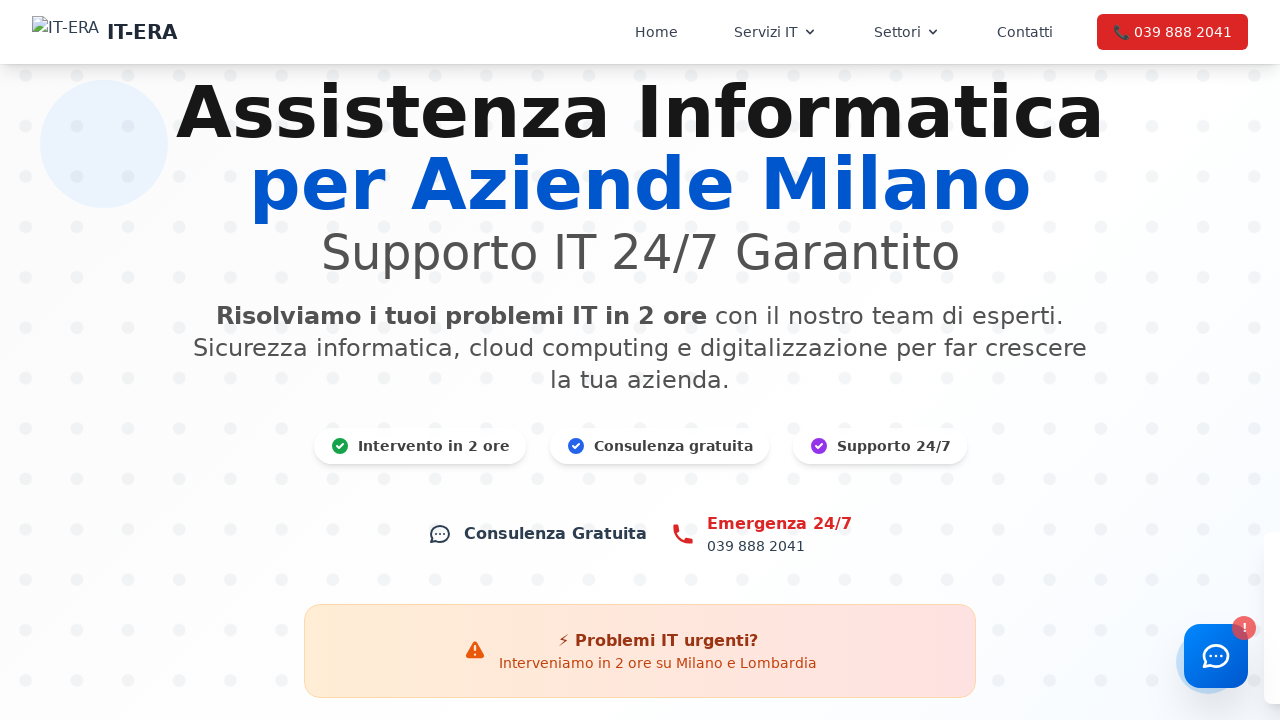

Counted navigation elements on first page (https://it-era.it)
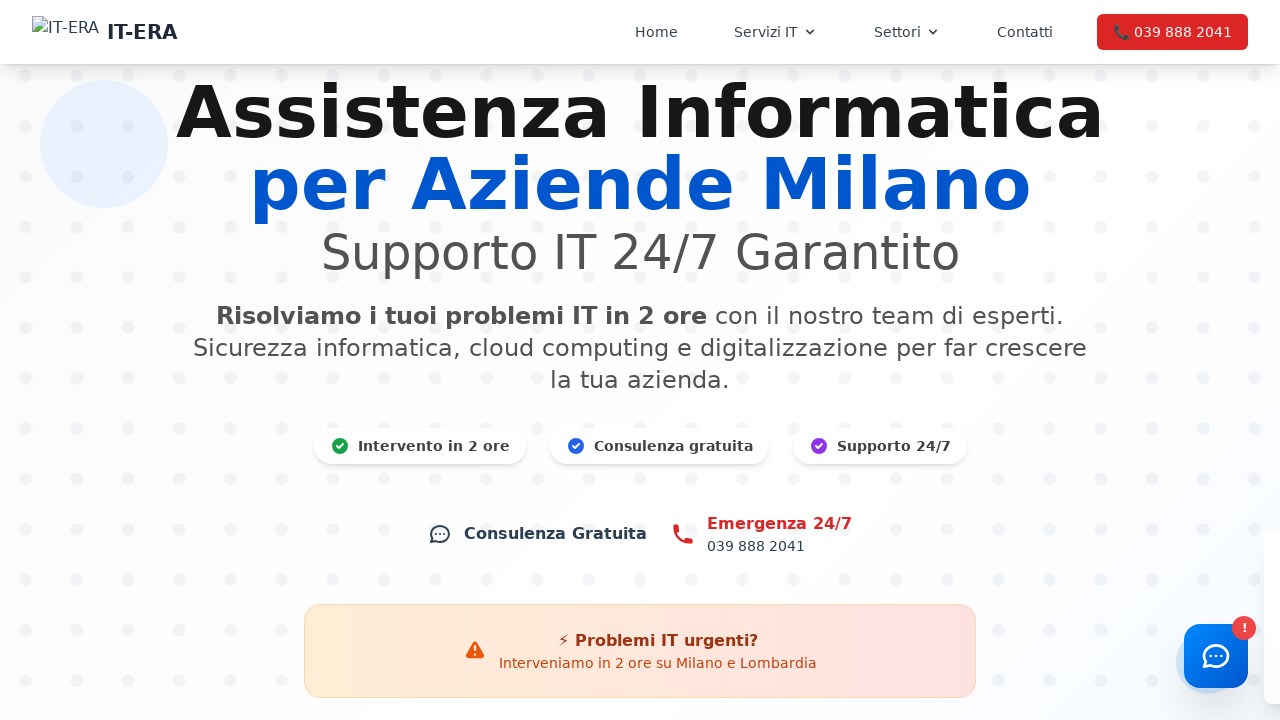

Counted phone number occurrences on first page
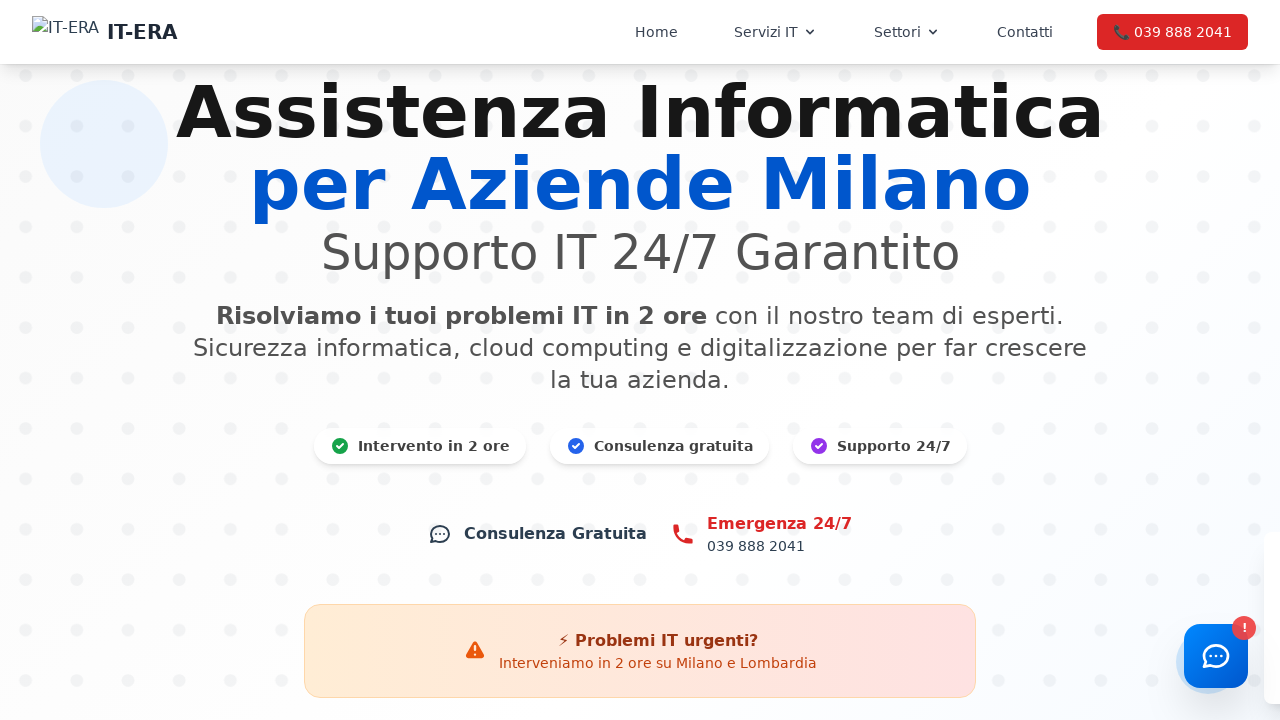

Navigated to second page (assistenza-it-milano.html)
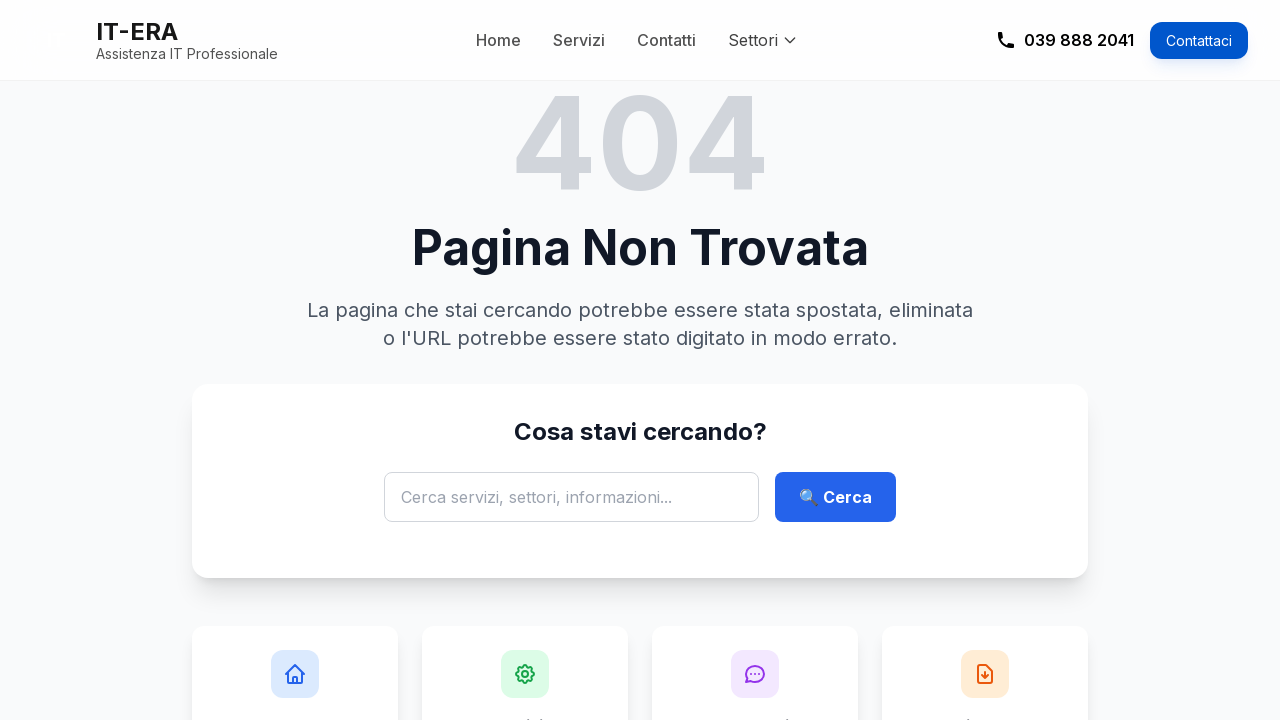

Counted navigation elements on second page
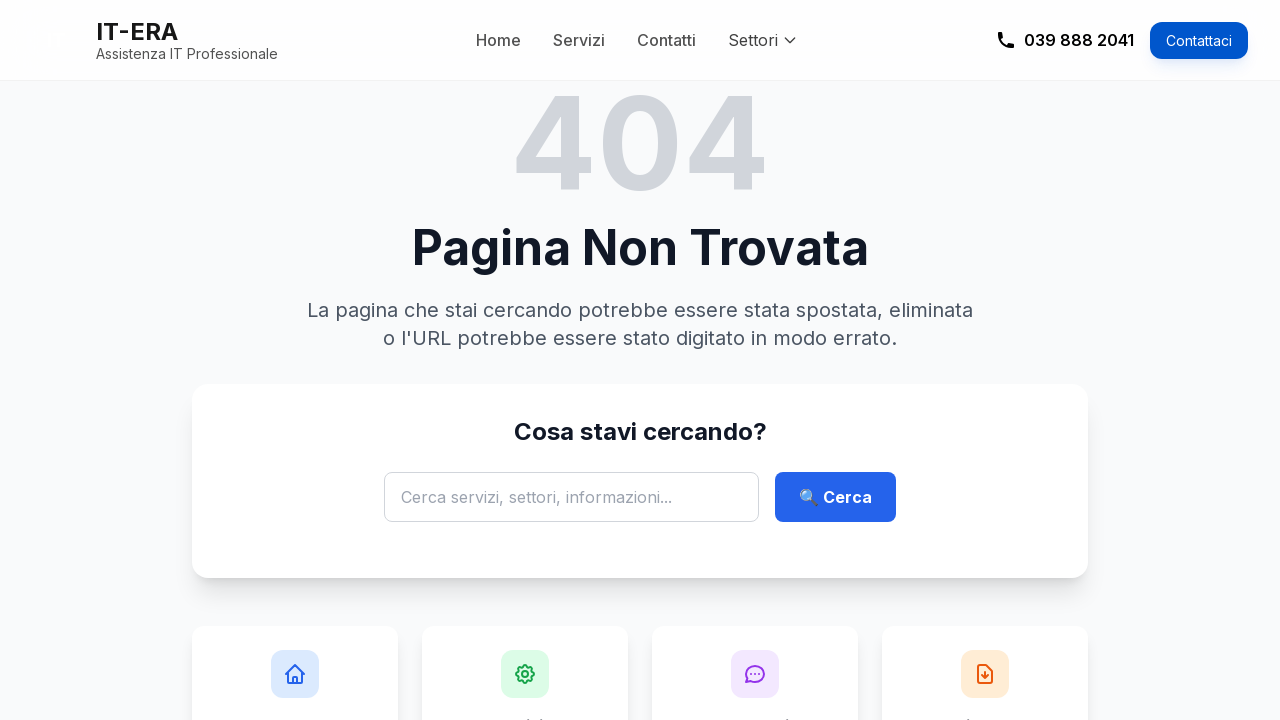

Counted phone number occurrences on second page
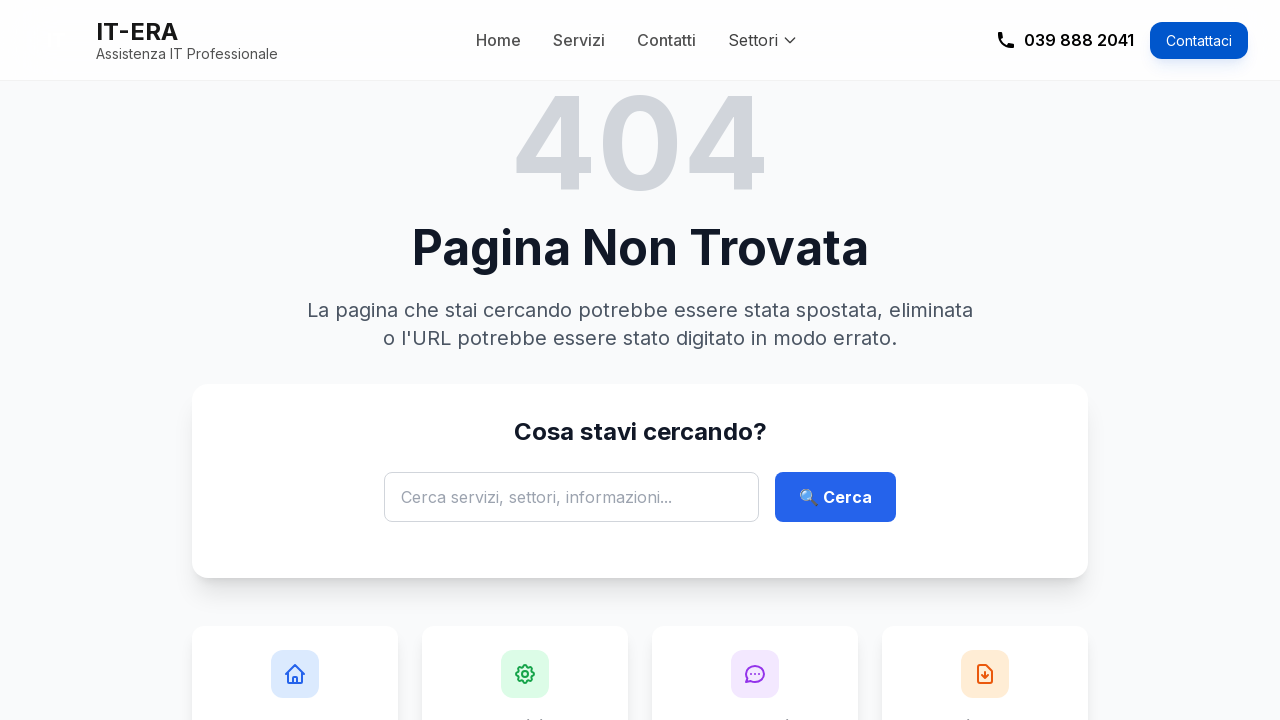

Navigated to third page (cloud-storage-monza.html)
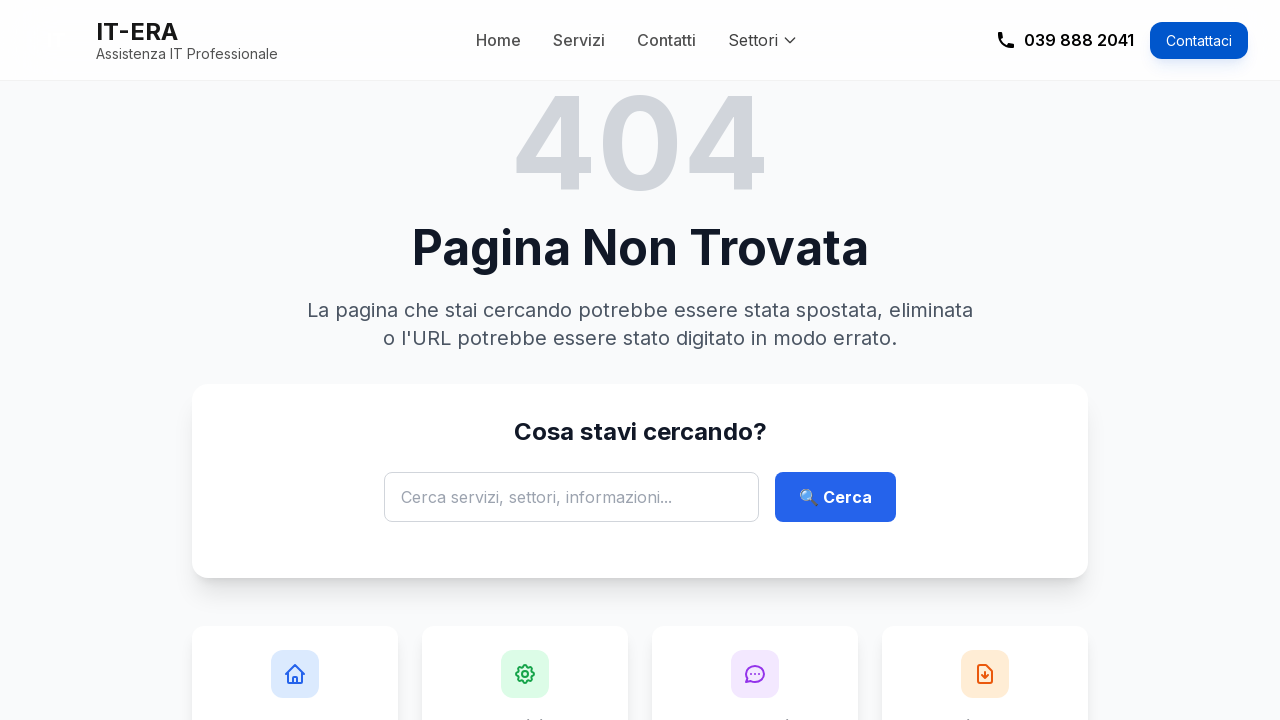

Counted navigation elements on third page
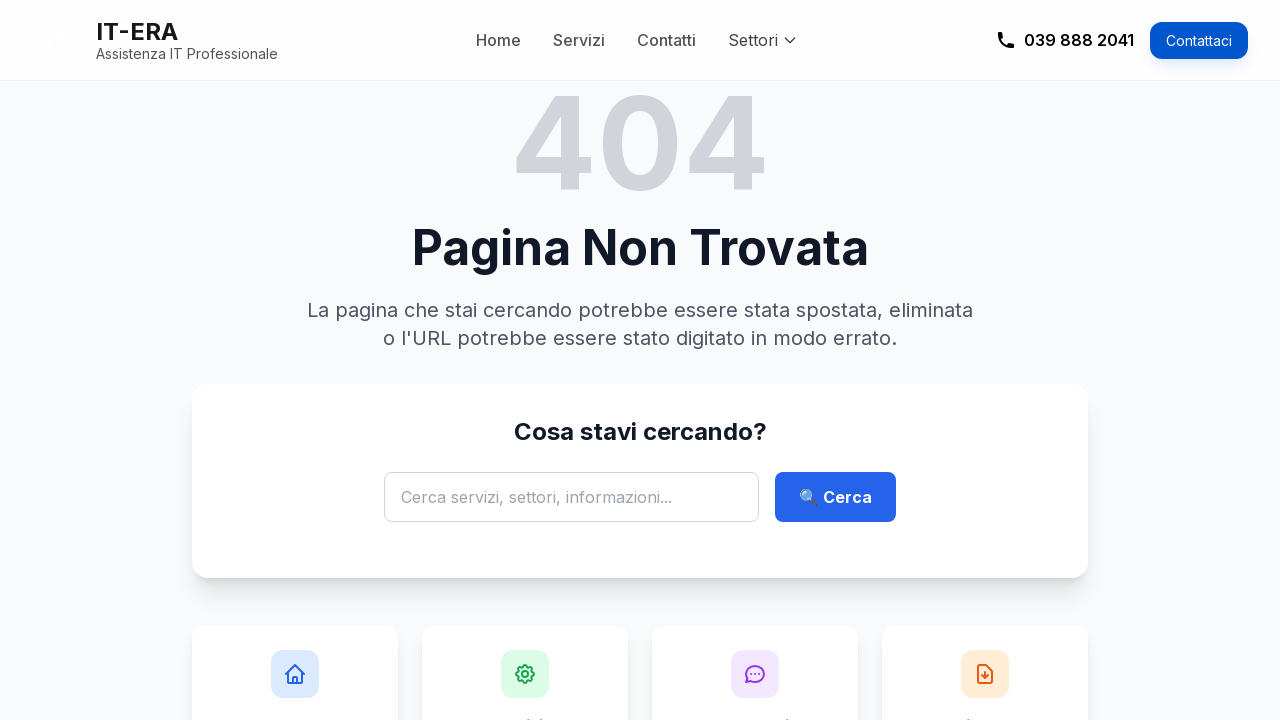

Counted phone number occurrences on third page
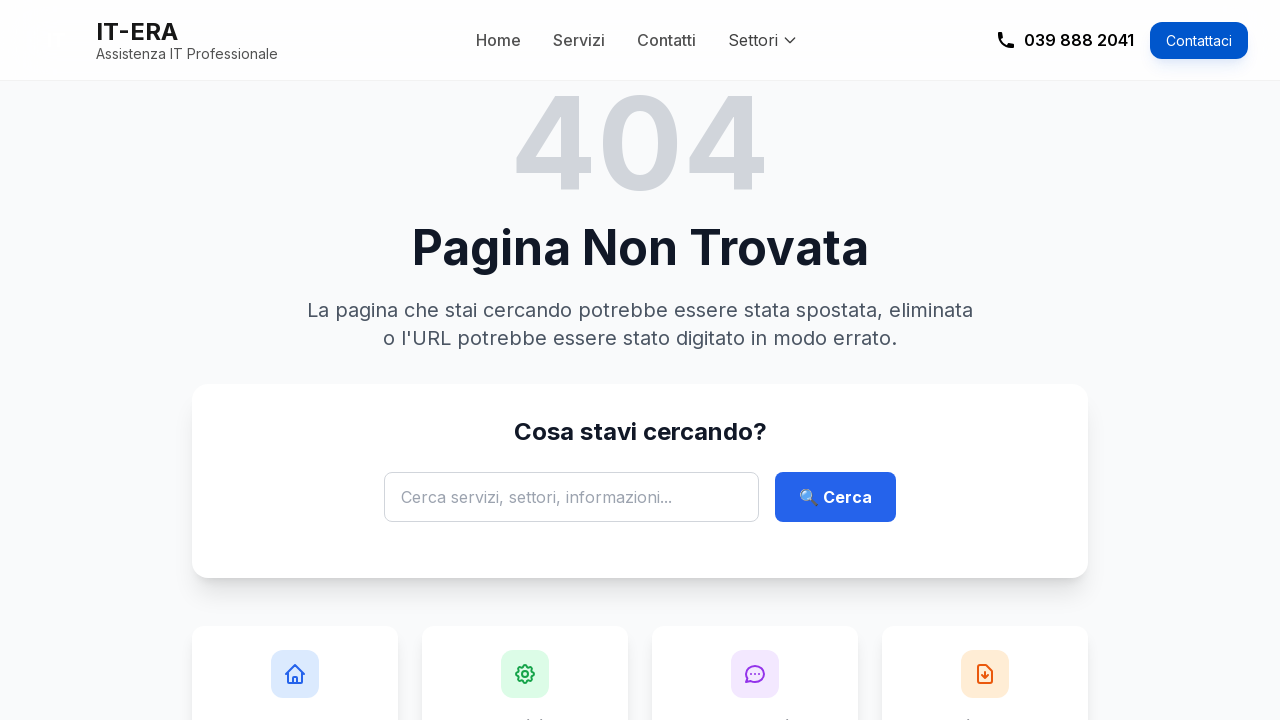

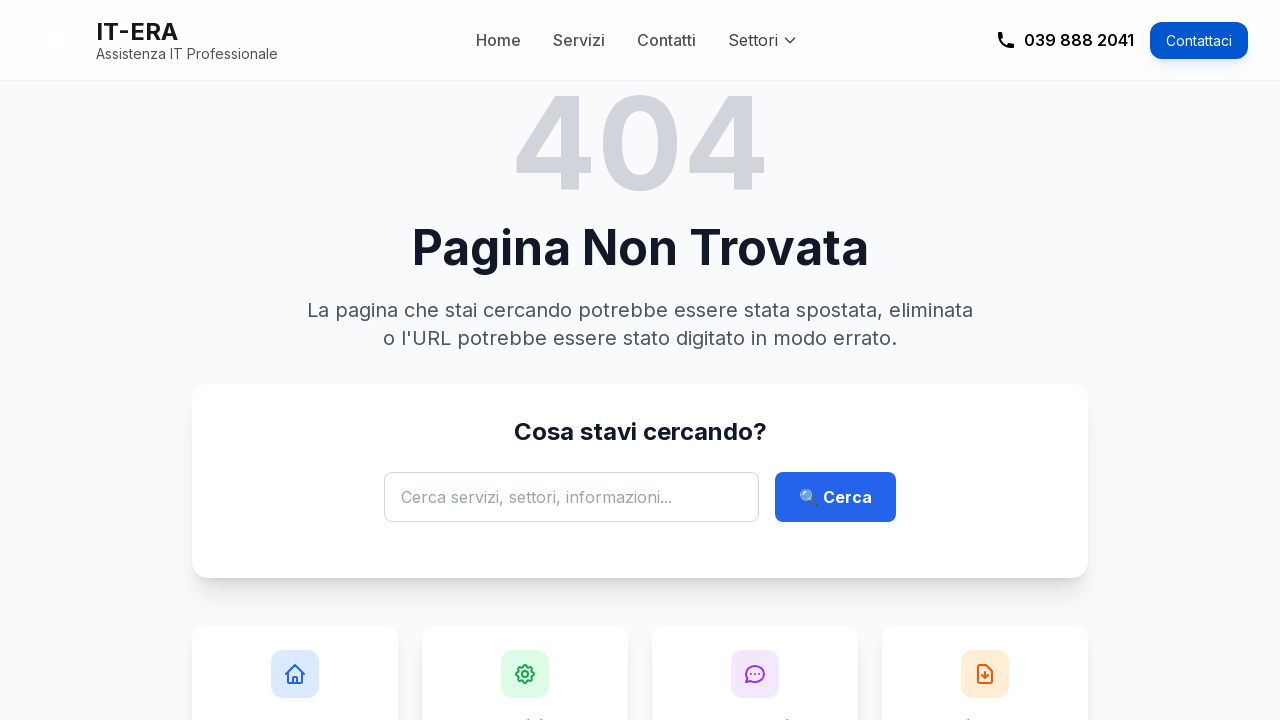